Tests dropdown functionality by navigating to the dropdown page and selecting an option from the dropdown menu

Starting URL: https://the-internet.herokuapp.com/

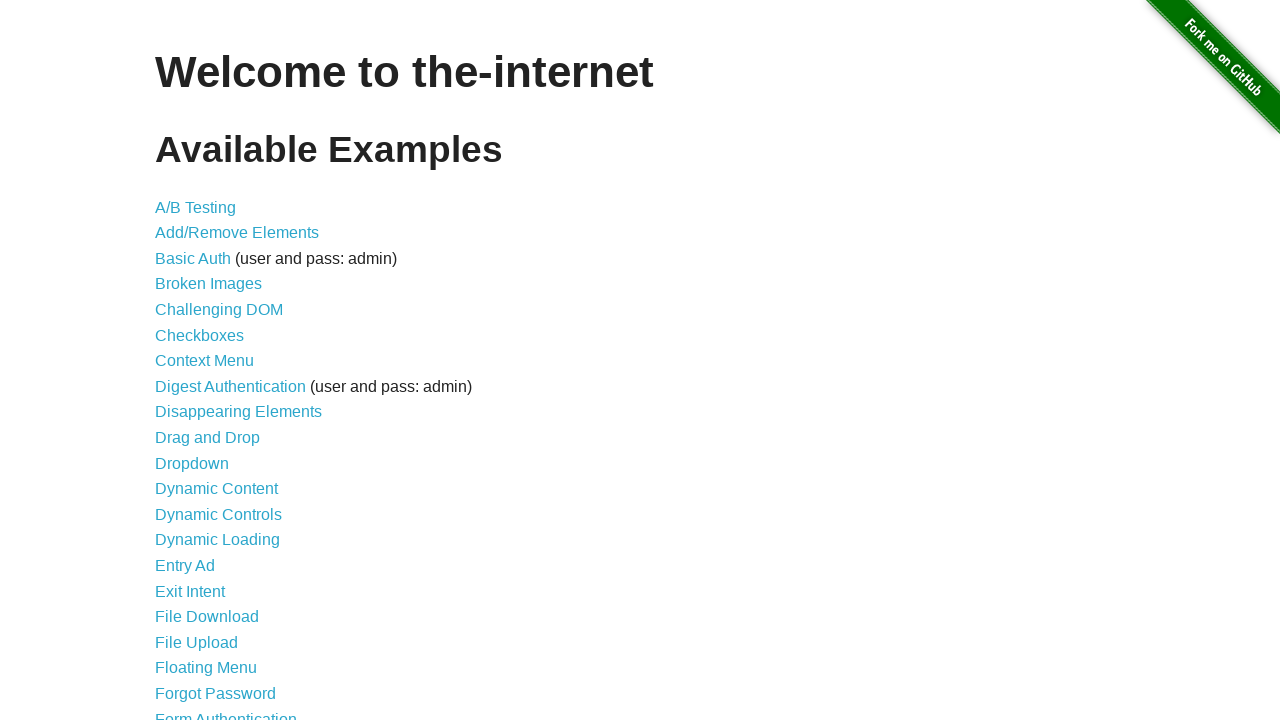

Clicked on the 'Dropdown' link to navigate to dropdown page at (192, 463) on text=Dropdown
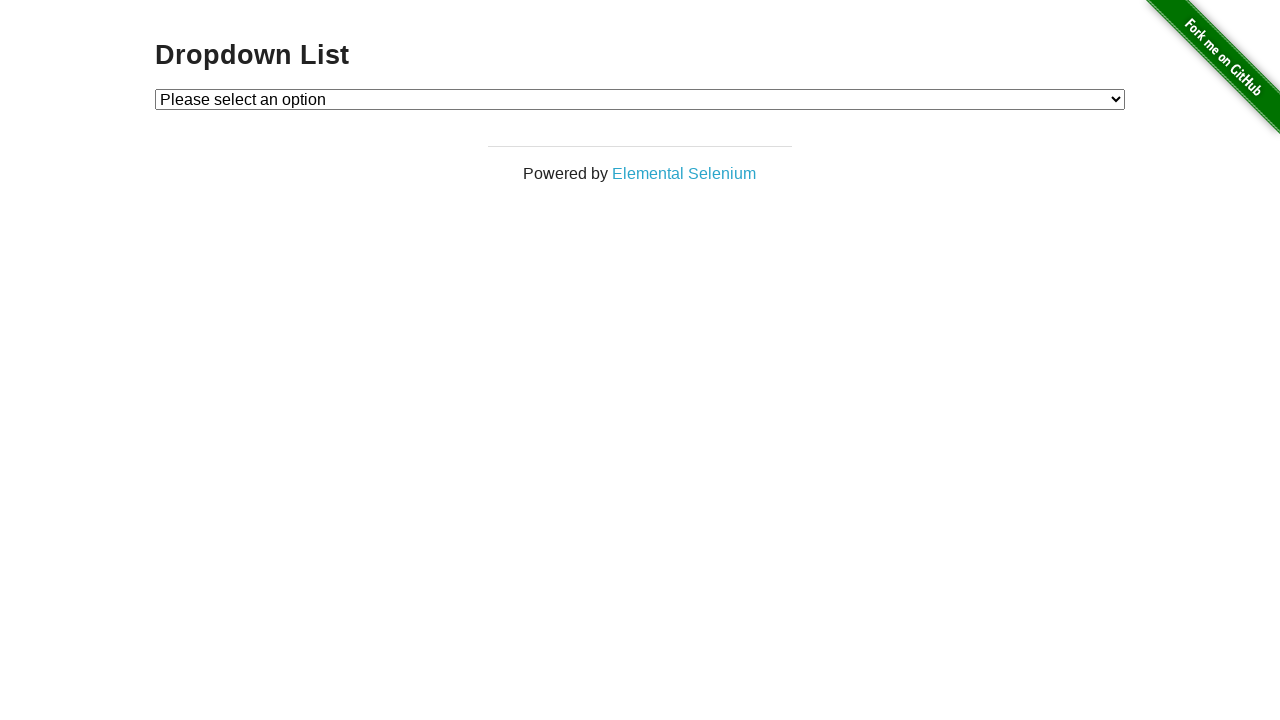

Selected 'Option 1' from the dropdown menu on #dropdown
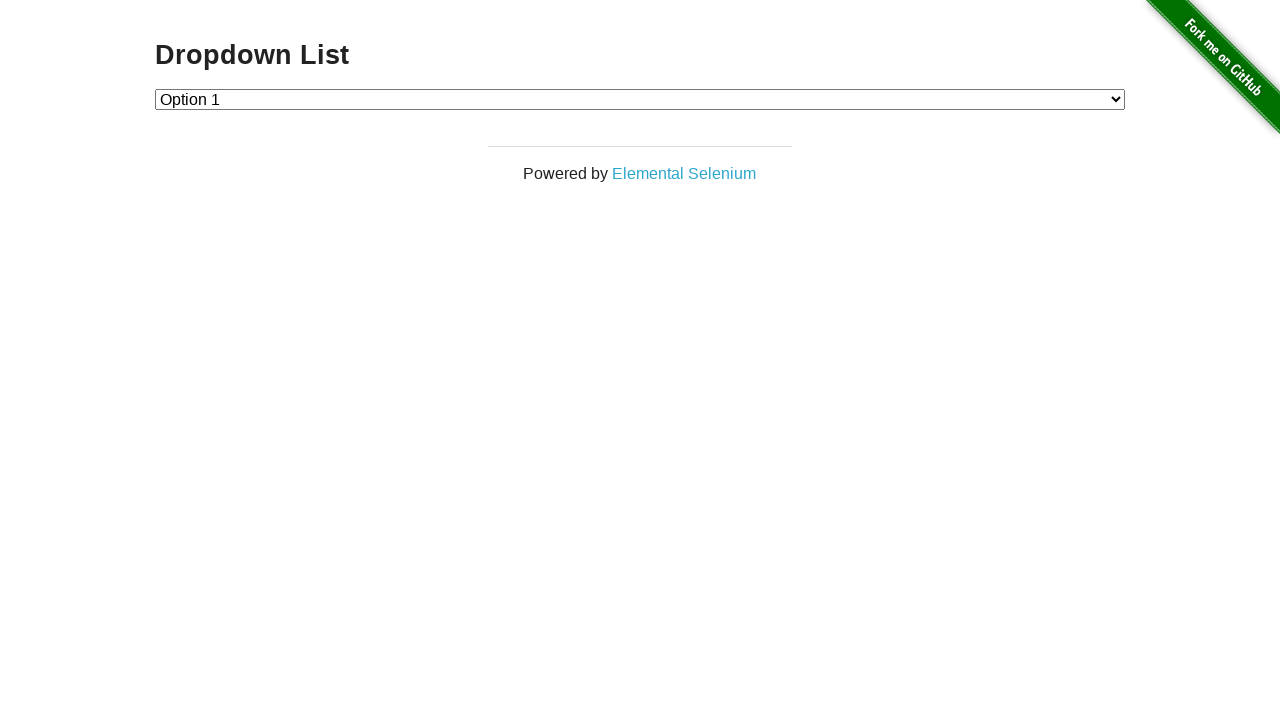

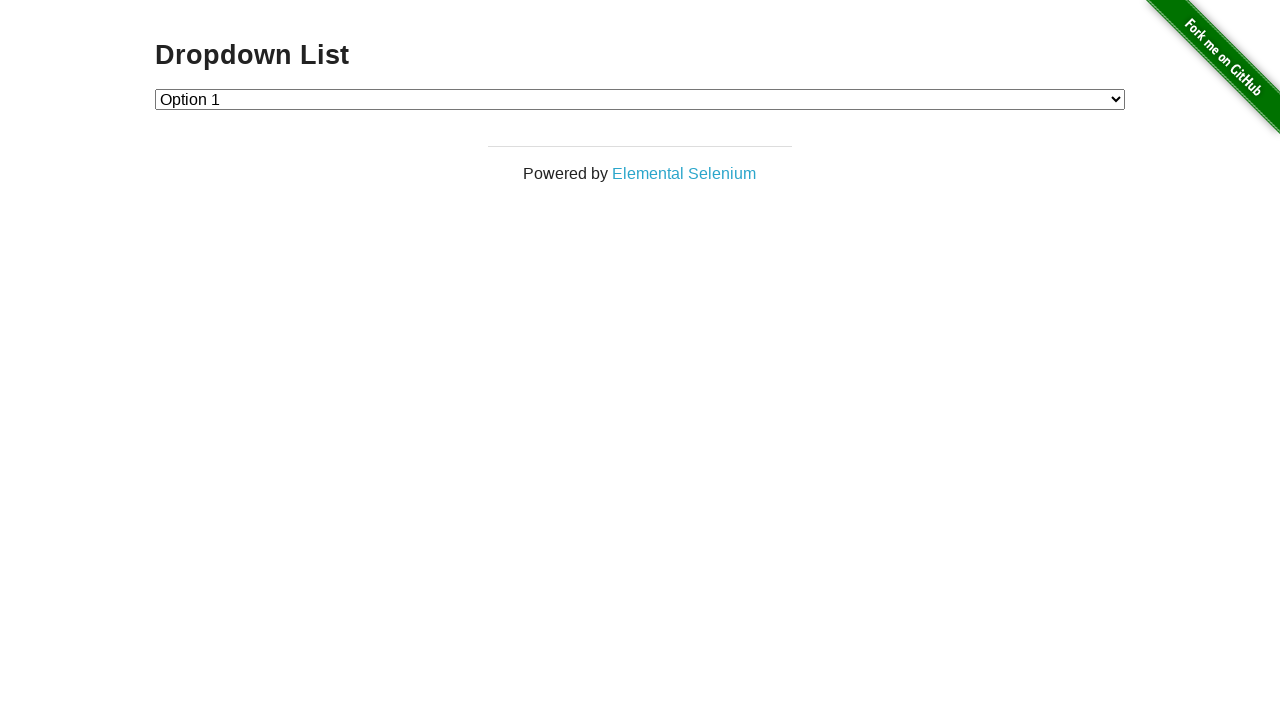